Tests window handling functionality by navigating through DemoQA site, clicking on Browser Windows option, opening a new tab, verifying content in the new tab, and switching back to the original tab

Starting URL: https://demoqa.com/

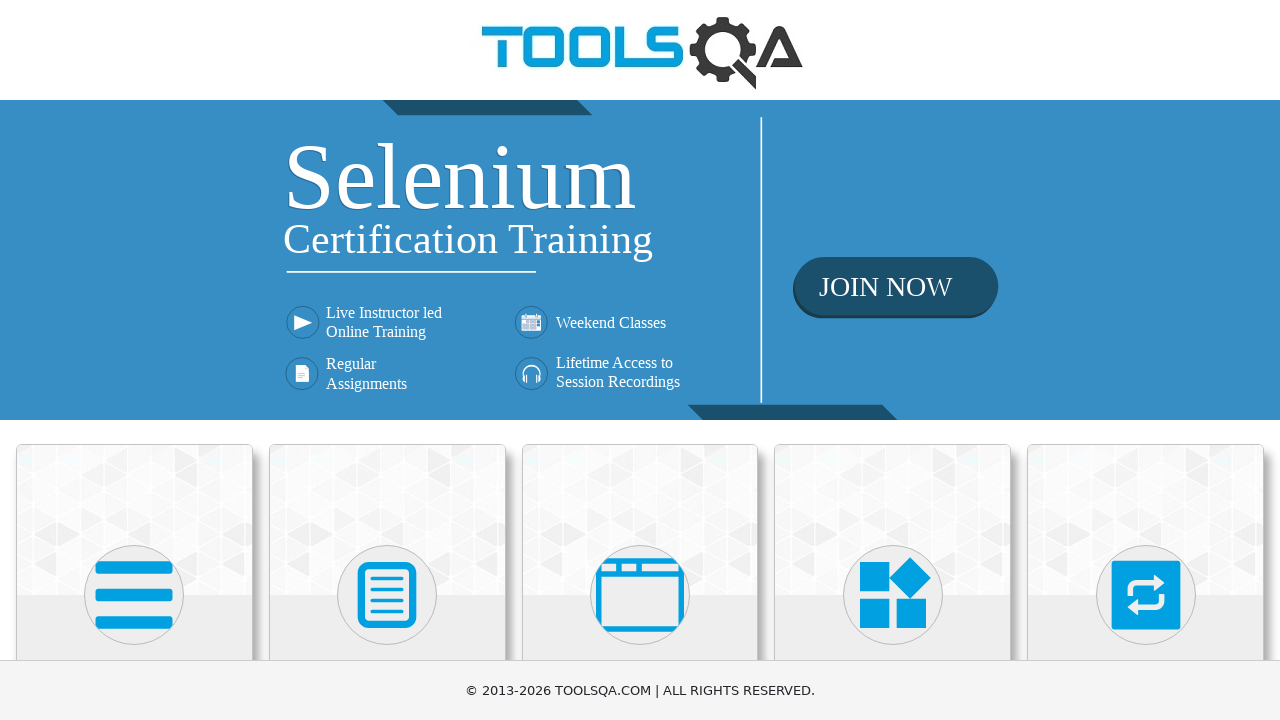

Clicked on Alerts, Frame & Windows card at (640, 520) on (//div[@class='card mt-4 top-card'])[3]
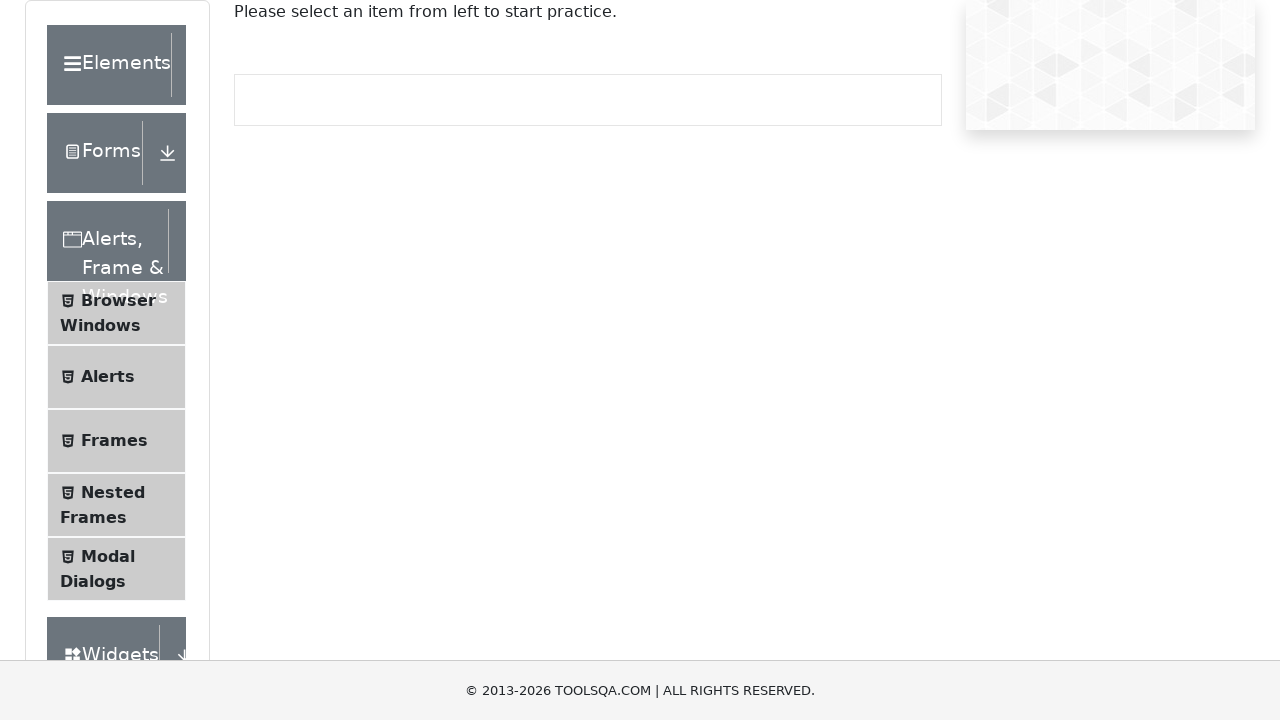

Practice message 'Please select an item from left to start practice.' is visible
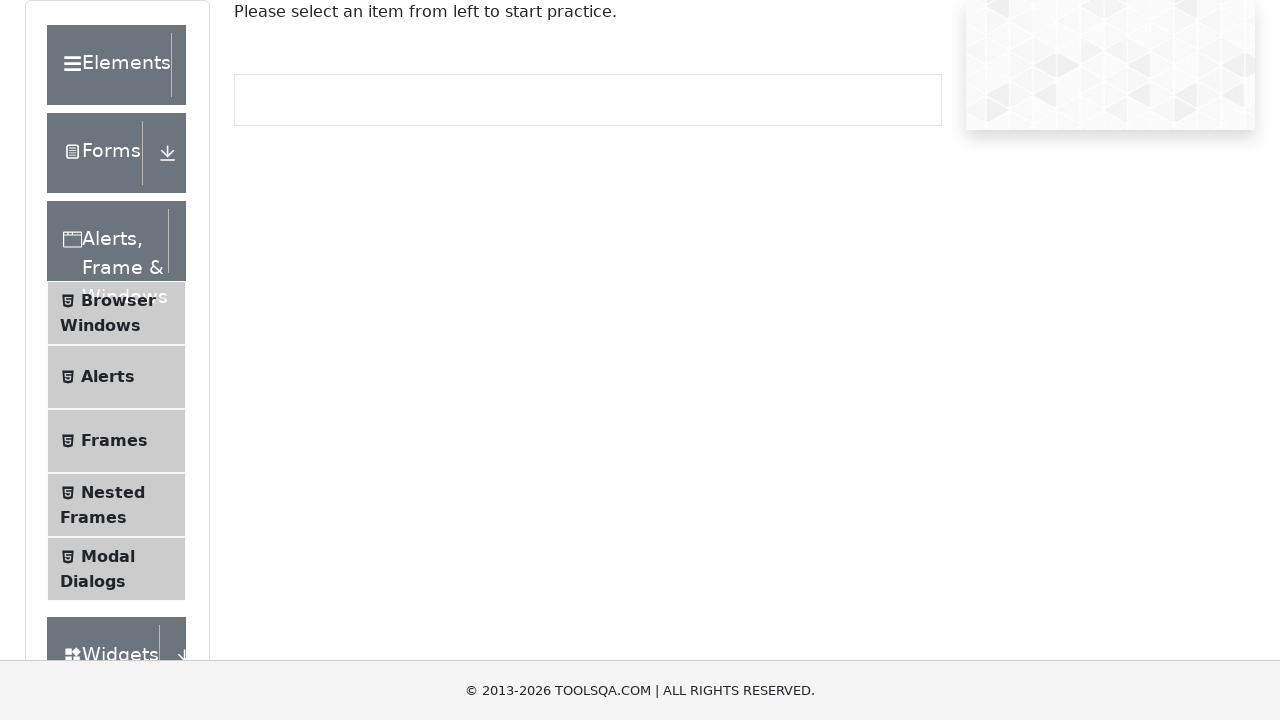

Clicked on Browser Windows menu item at (116, 313) on (//li[@id='item-0'])[3]
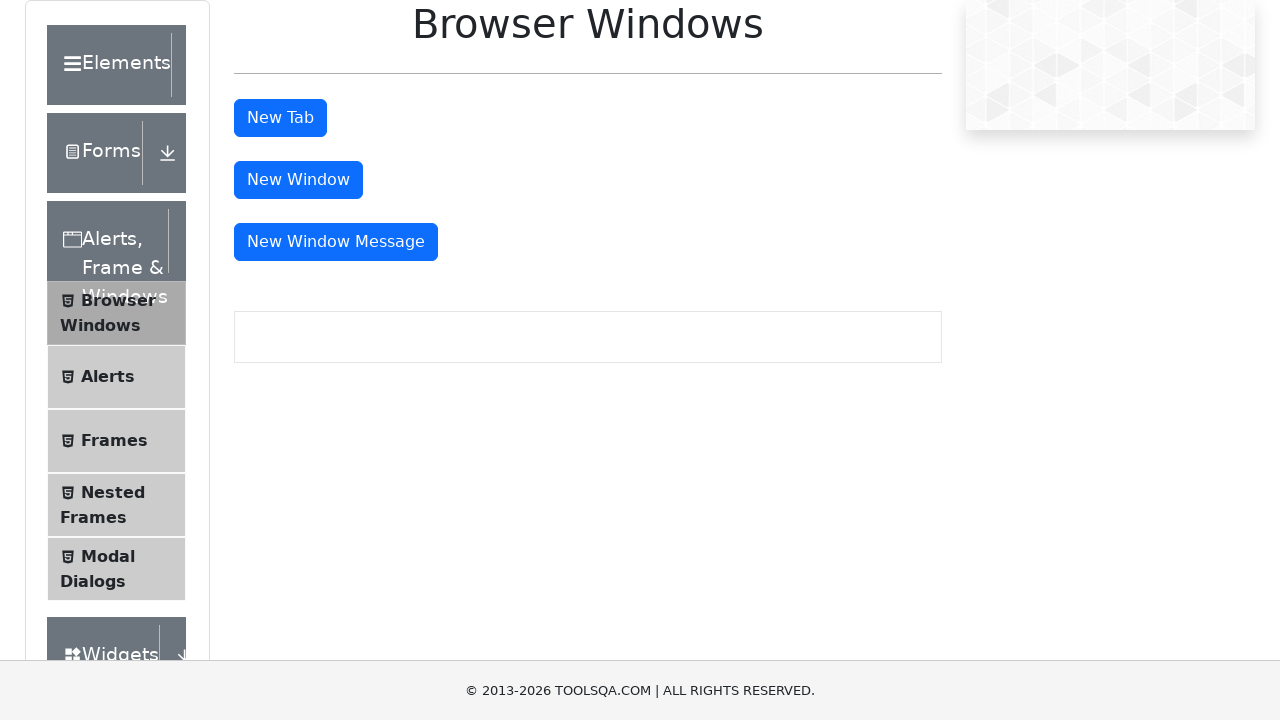

New Tab button is visible
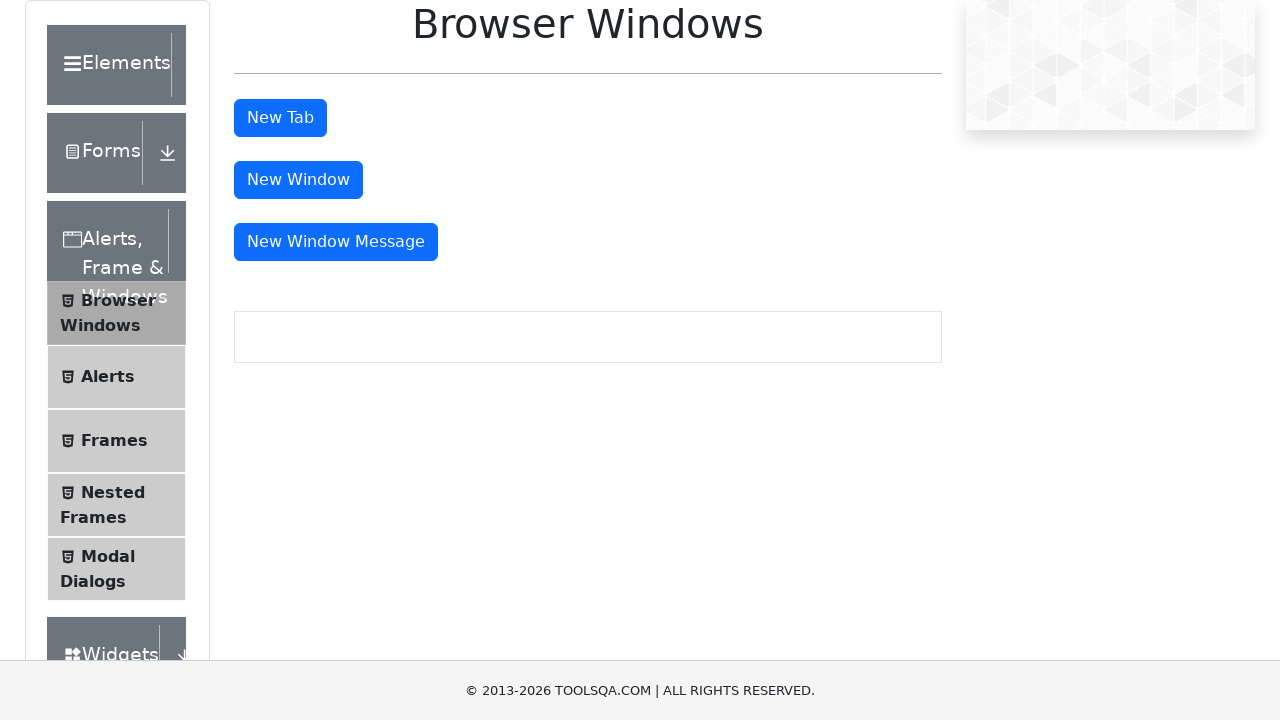

Clicked New Tab button to open a new tab at (280, 118) on xpath=//*[@id='tabButton']
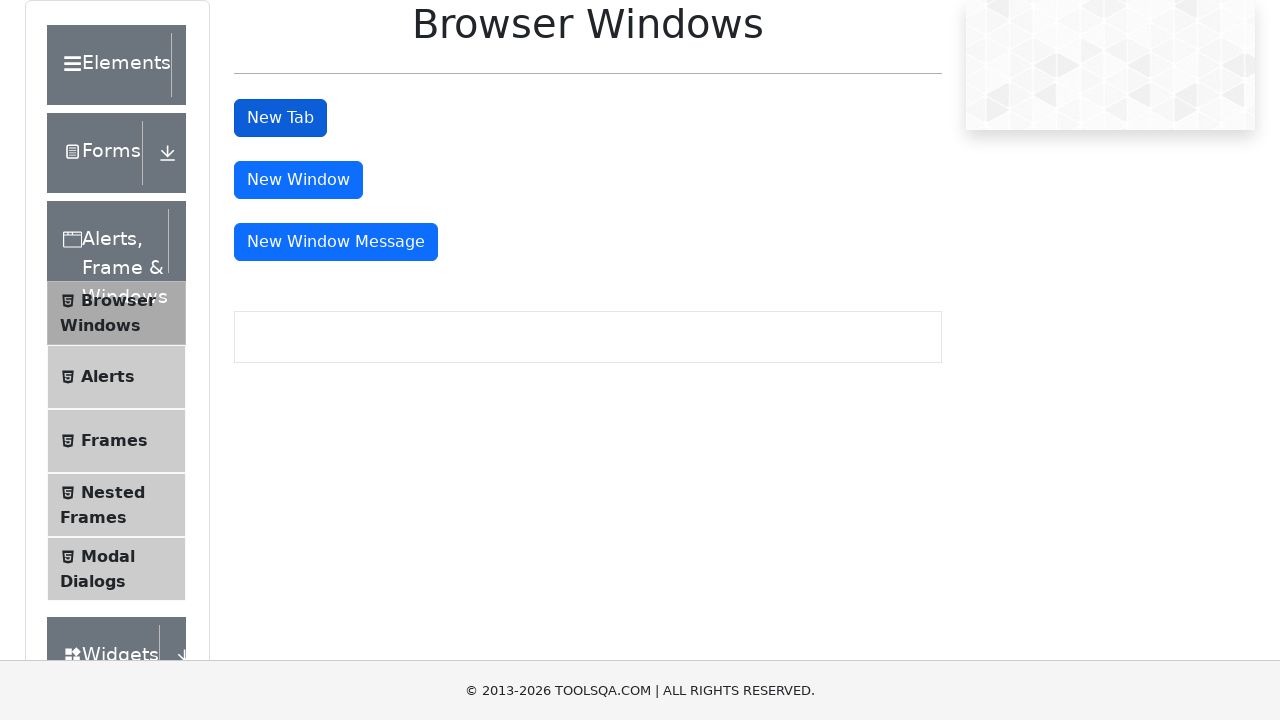

Sample page heading is visible in new tab
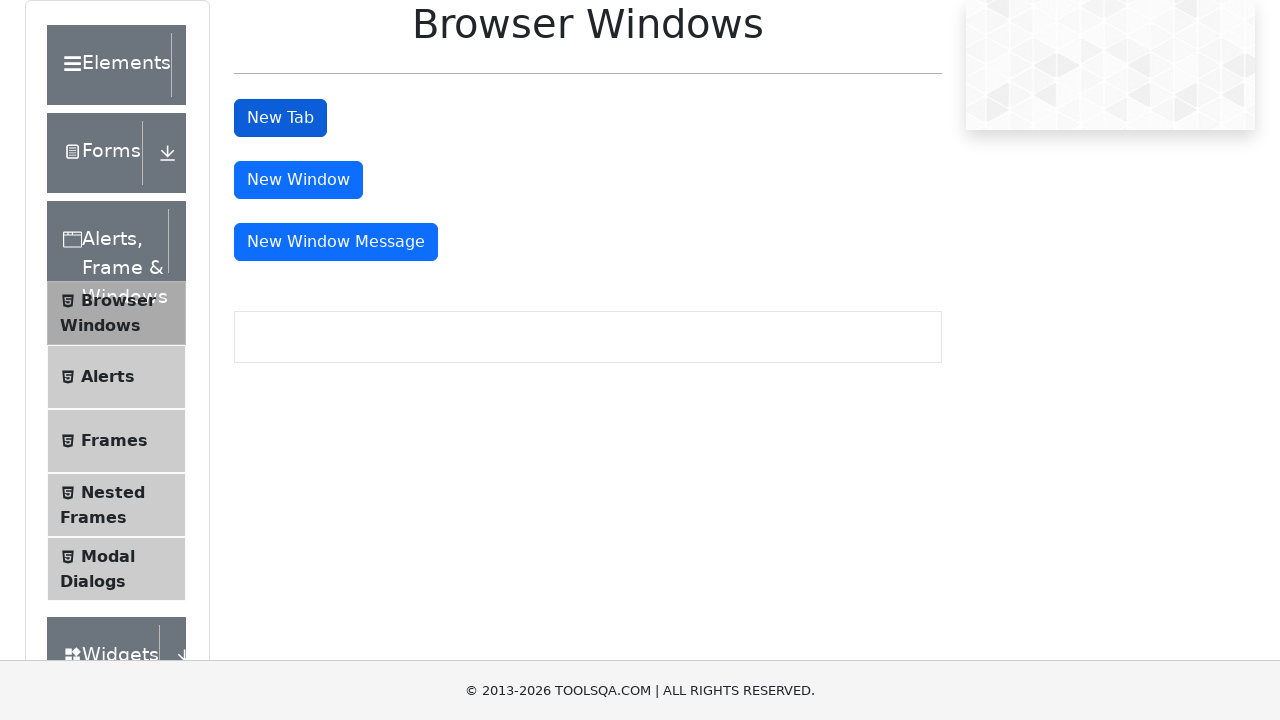

Switched back to original tab
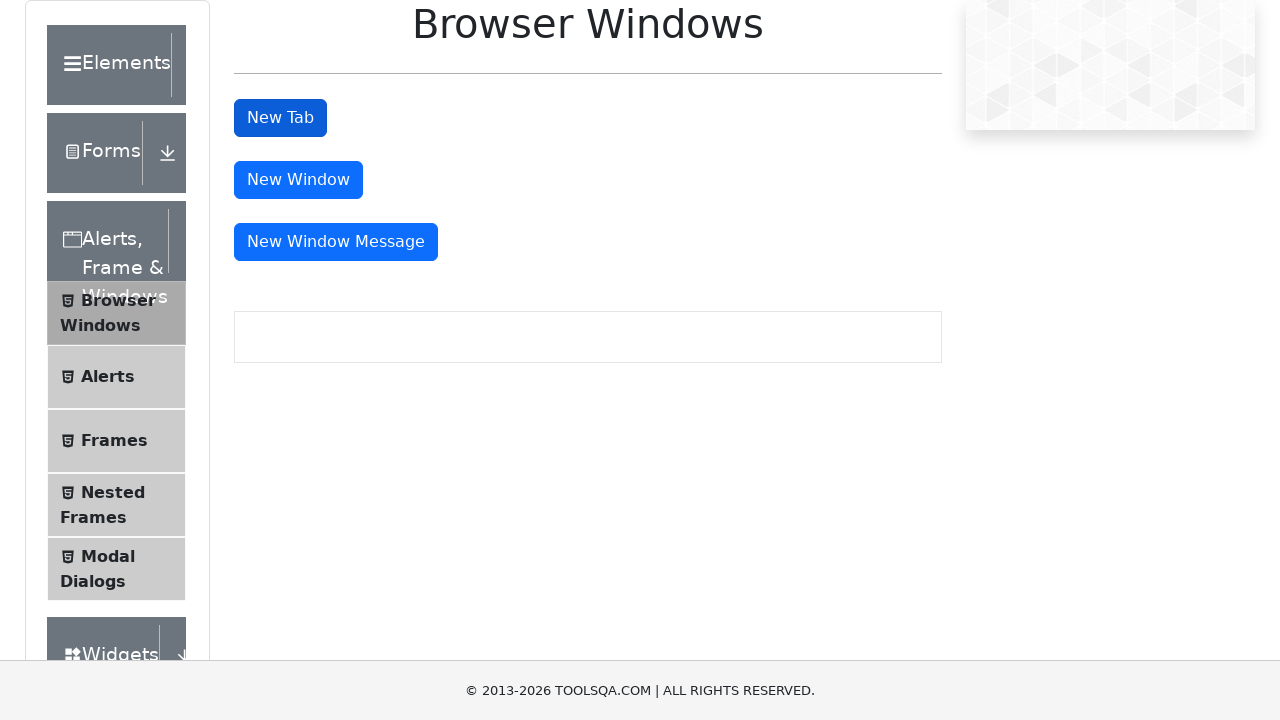

New Tab button is still visible on original tab
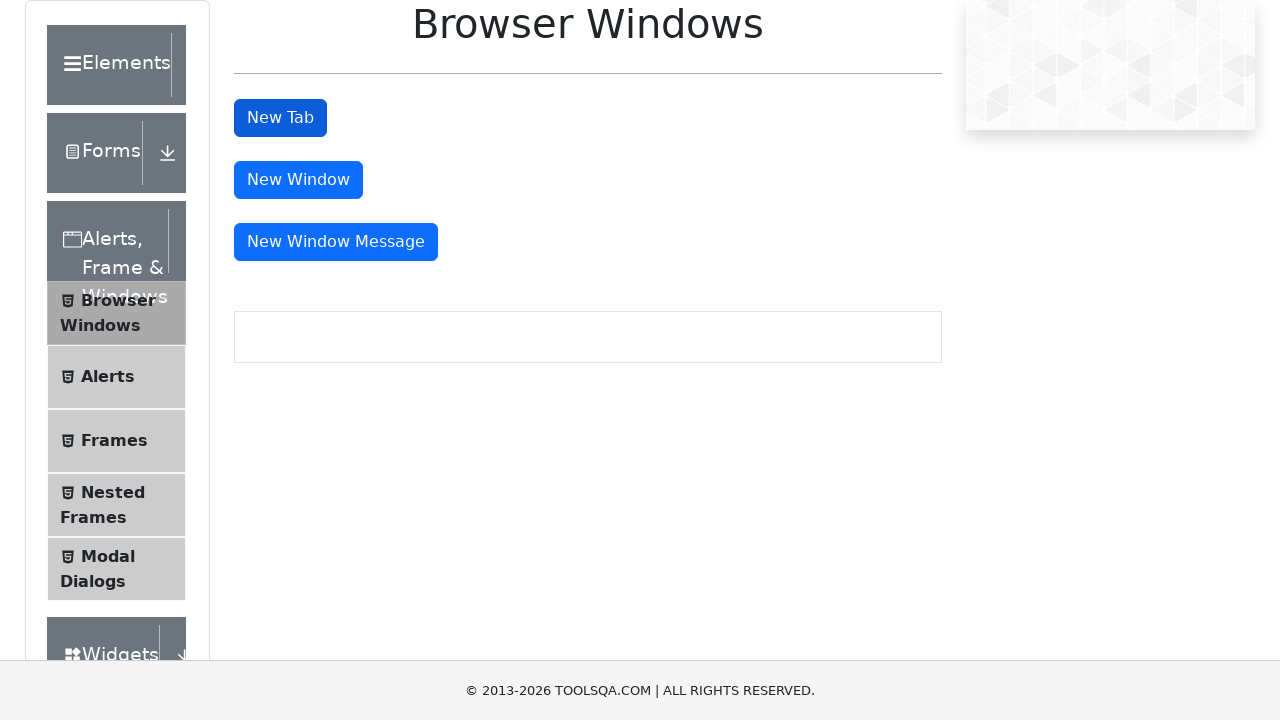

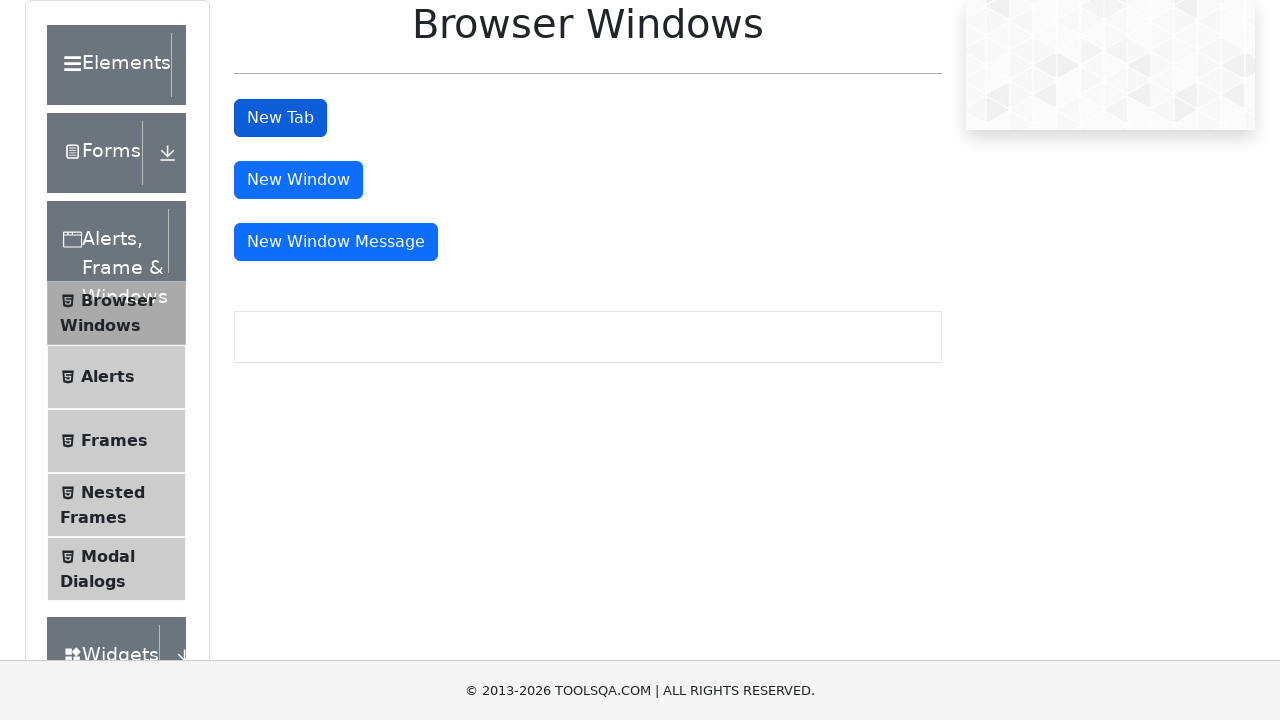